Tests dropdown interaction on the Omayo test page by clicking a dropdown button and then clicking on the Flipkart link that appears

Starting URL: https://omayo.blogspot.com/

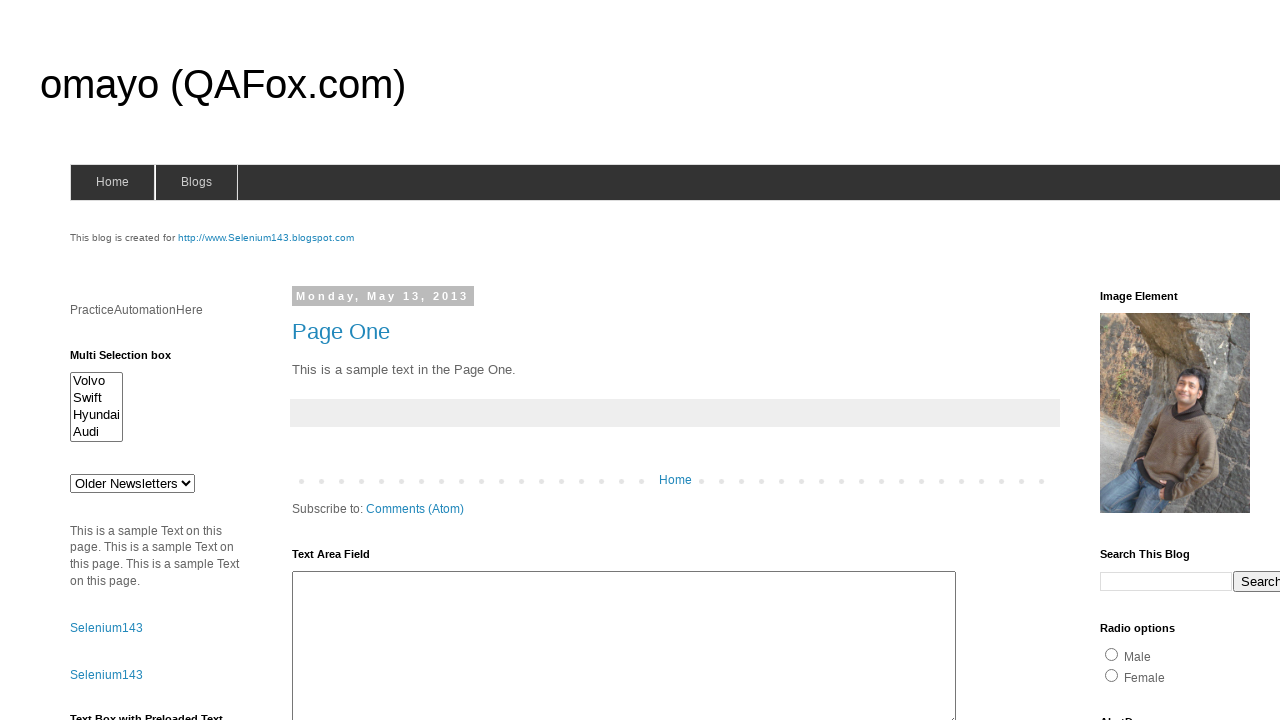

Navigated to Omayo test page
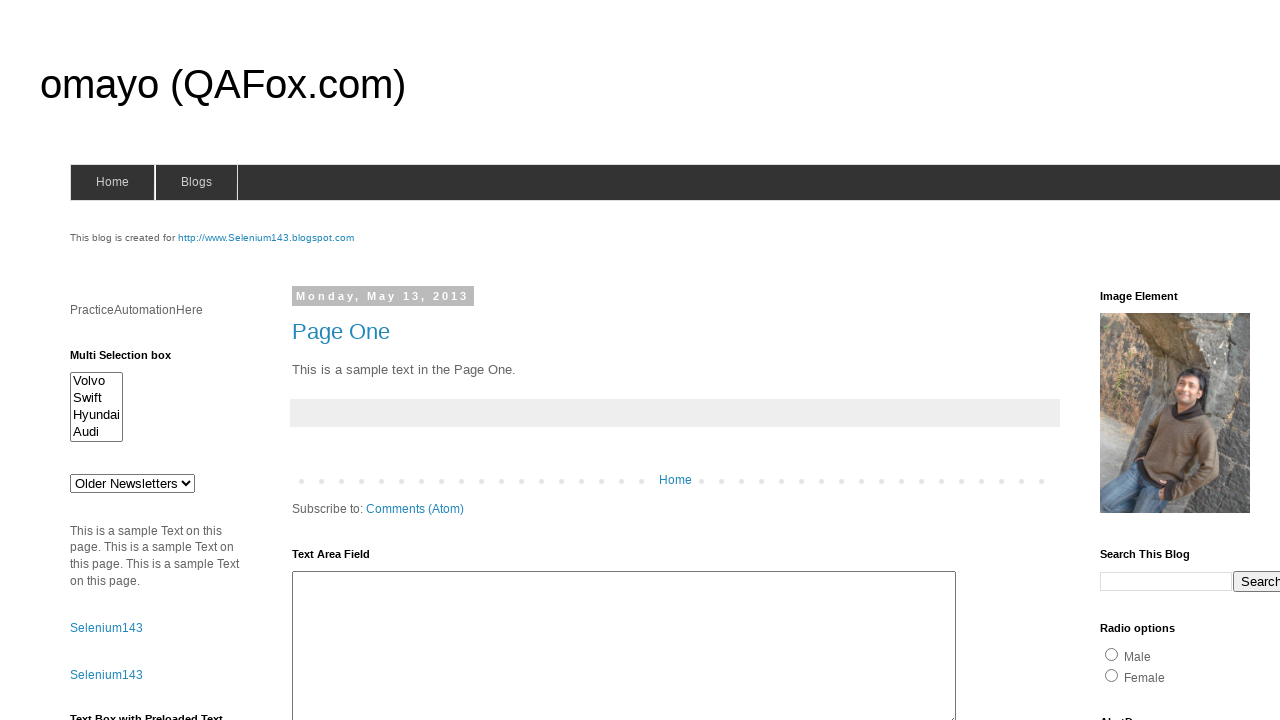

Clicked the Dropdown button at (1227, 360) on xpath=//button[text()='Dropdown']
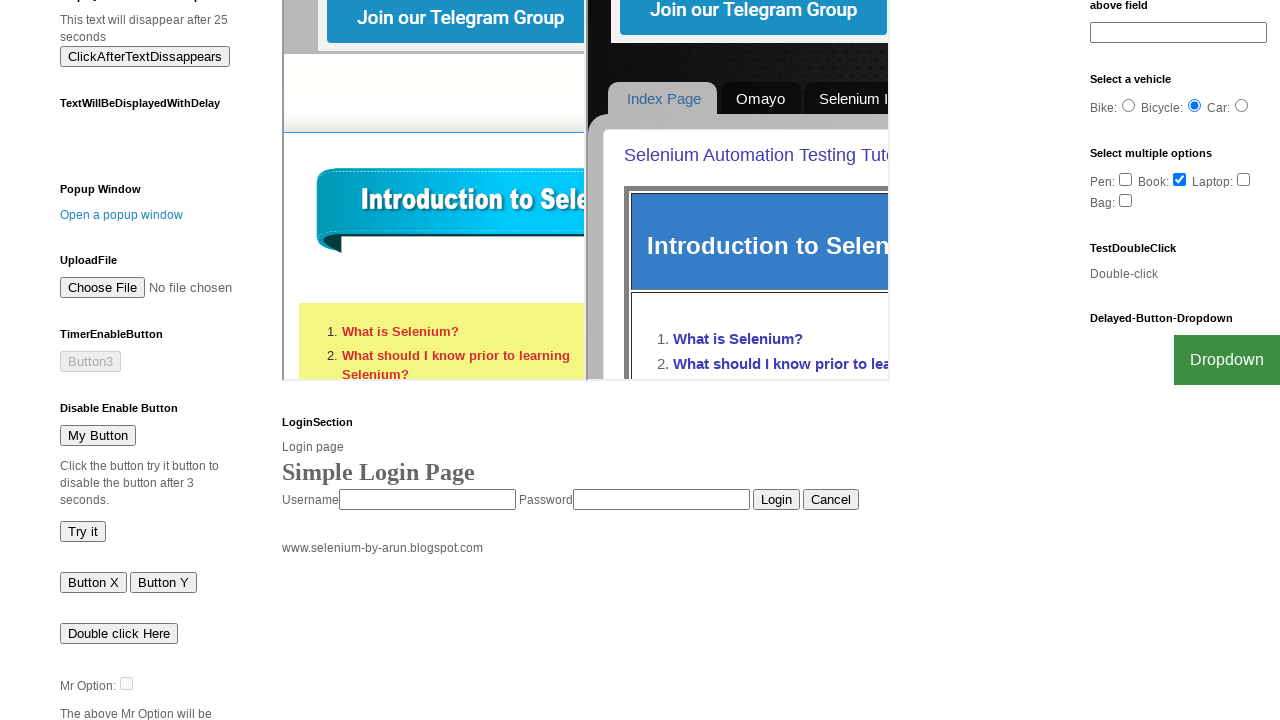

Flipkart link became visible
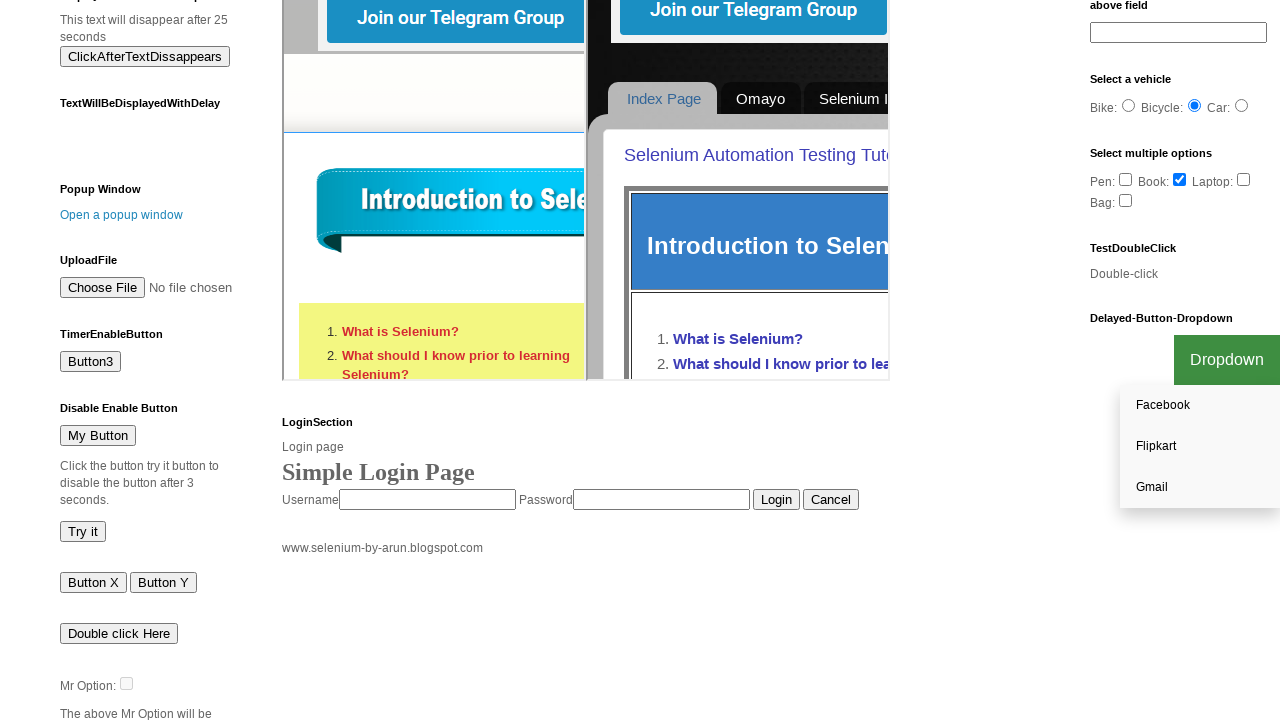

Clicked the Flipkart link at (1200, 447) on xpath=//a[text()='Flipkart']
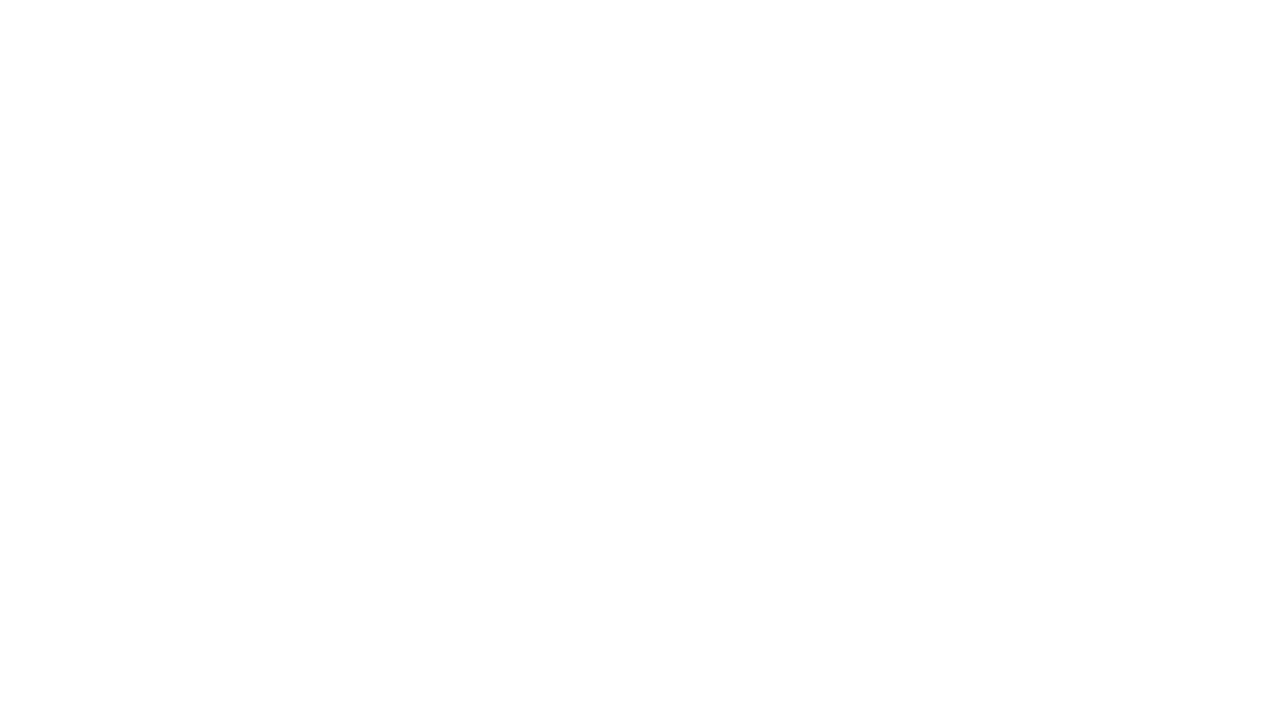

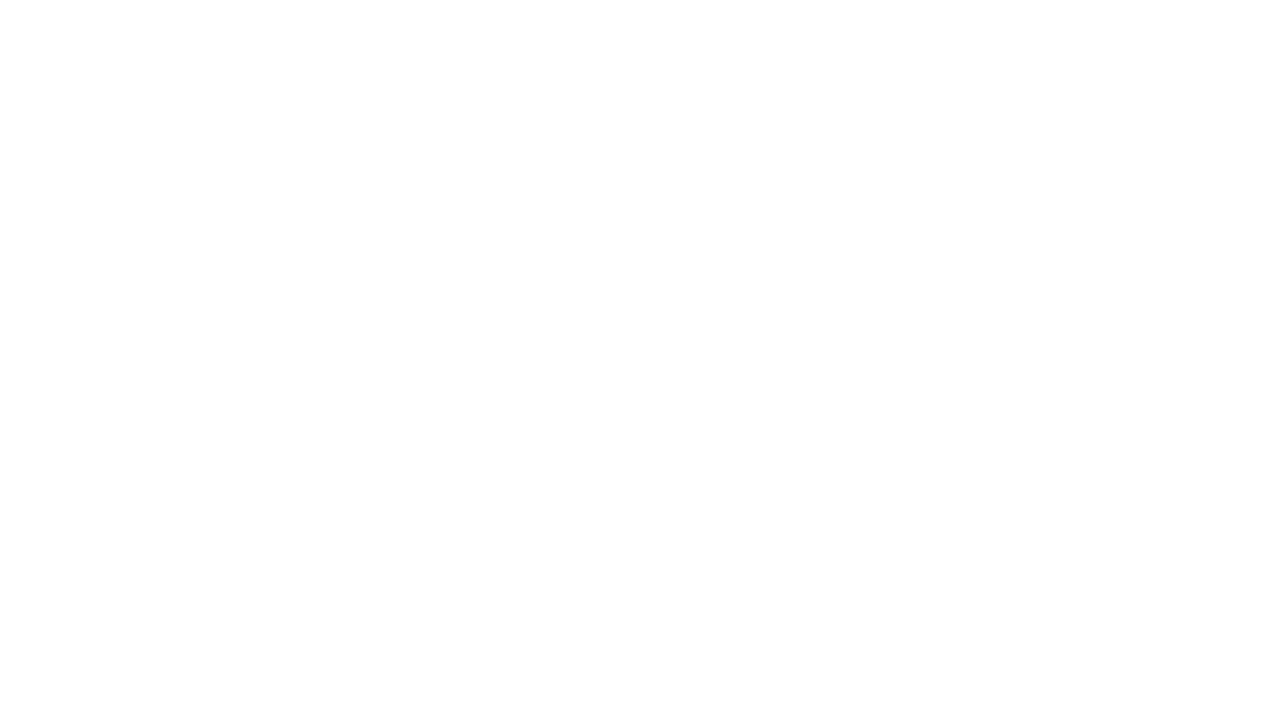